Navigates to spacejelly.dev and takes a full-page screenshot of the website to verify the page loads correctly.

Starting URL: https://spacejelly.dev

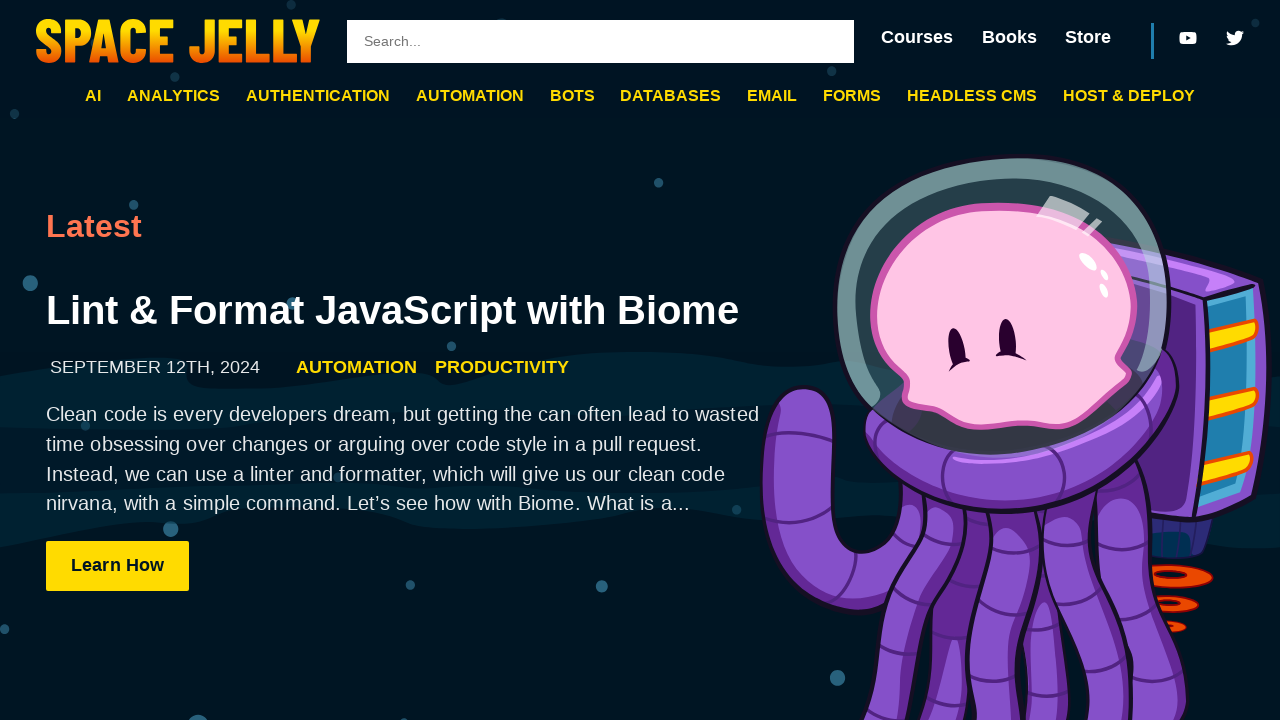

Waited for page to reach networkidle state
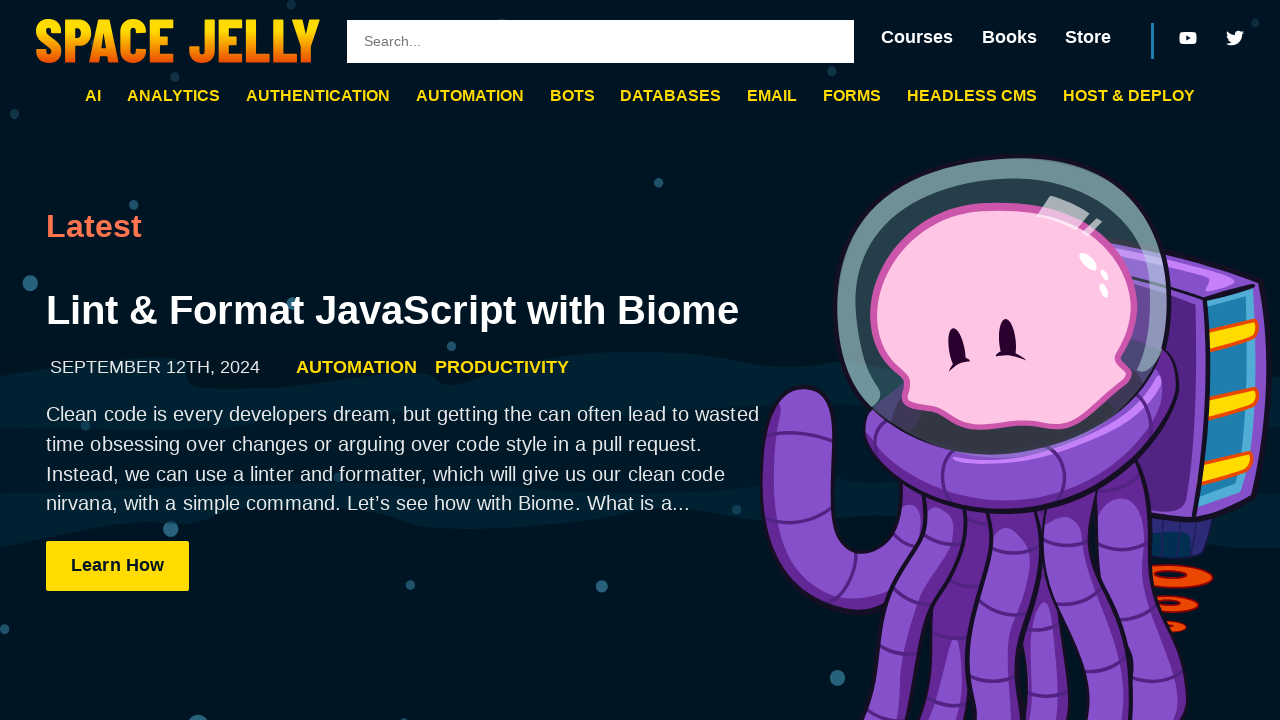

Took full-page screenshot of spacejelly.dev to verify page loaded correctly
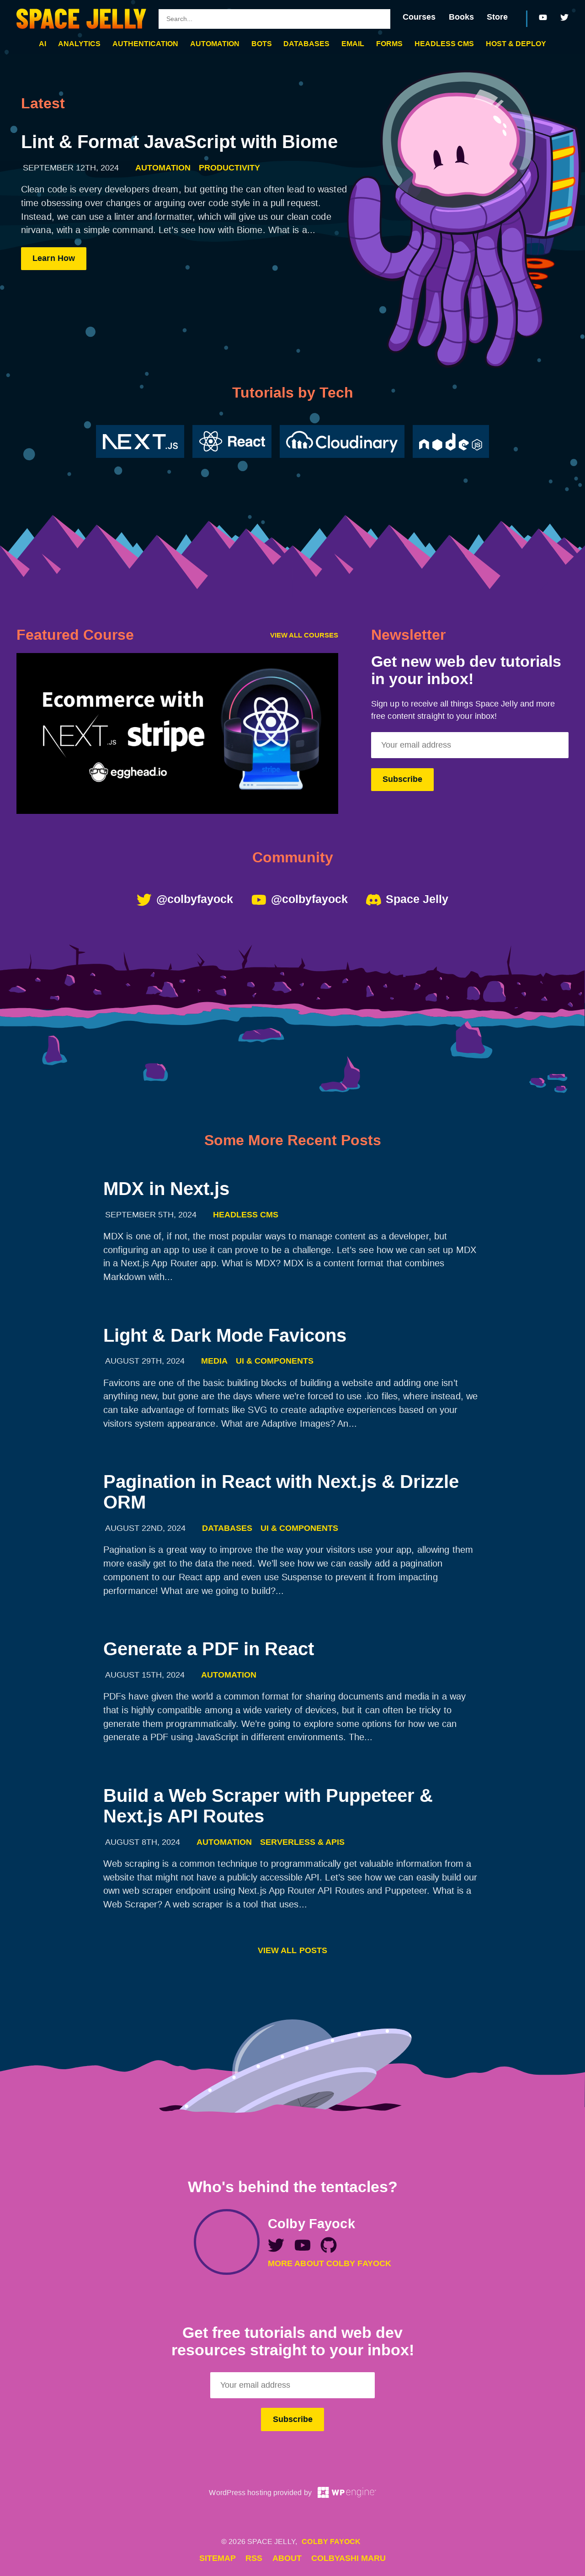

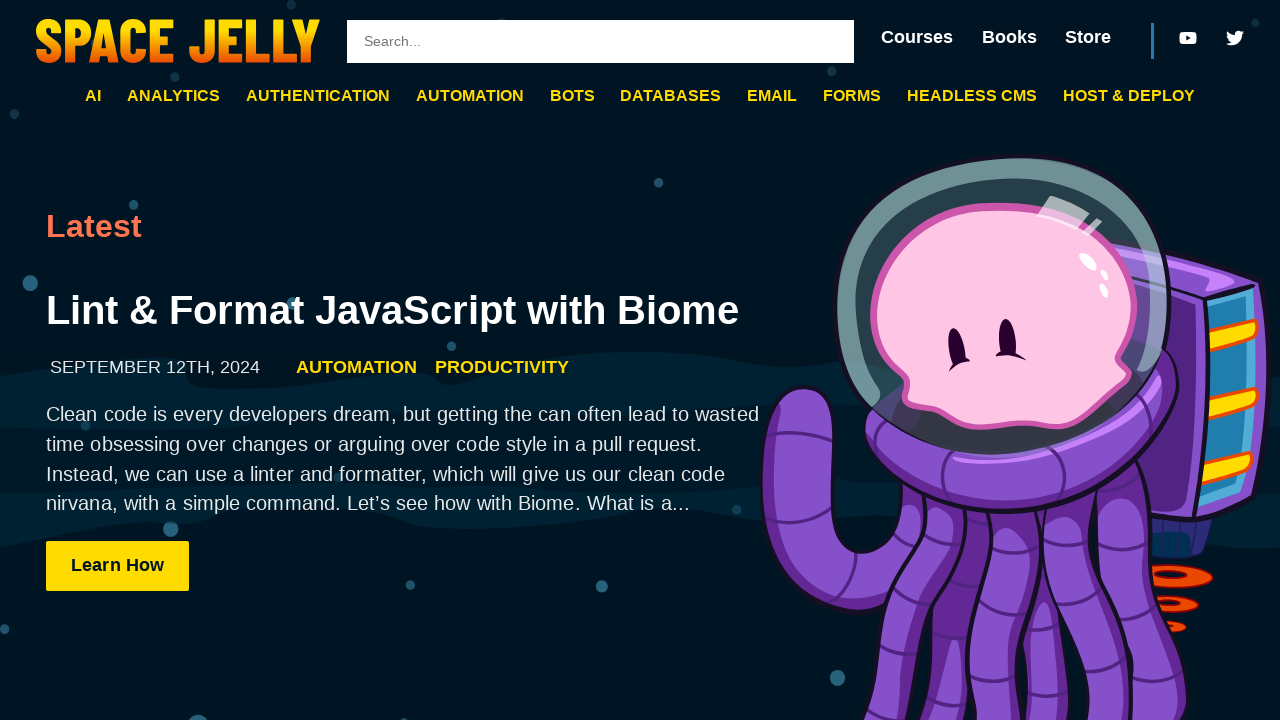